Tests checkbox functionality by checking if checkboxes are selected and clicking them to toggle their state - clicks checkbox1 if not selected, clicks checkbox2 if selected (to uncheck it)

Starting URL: https://the-internet.herokuapp.com/checkboxes

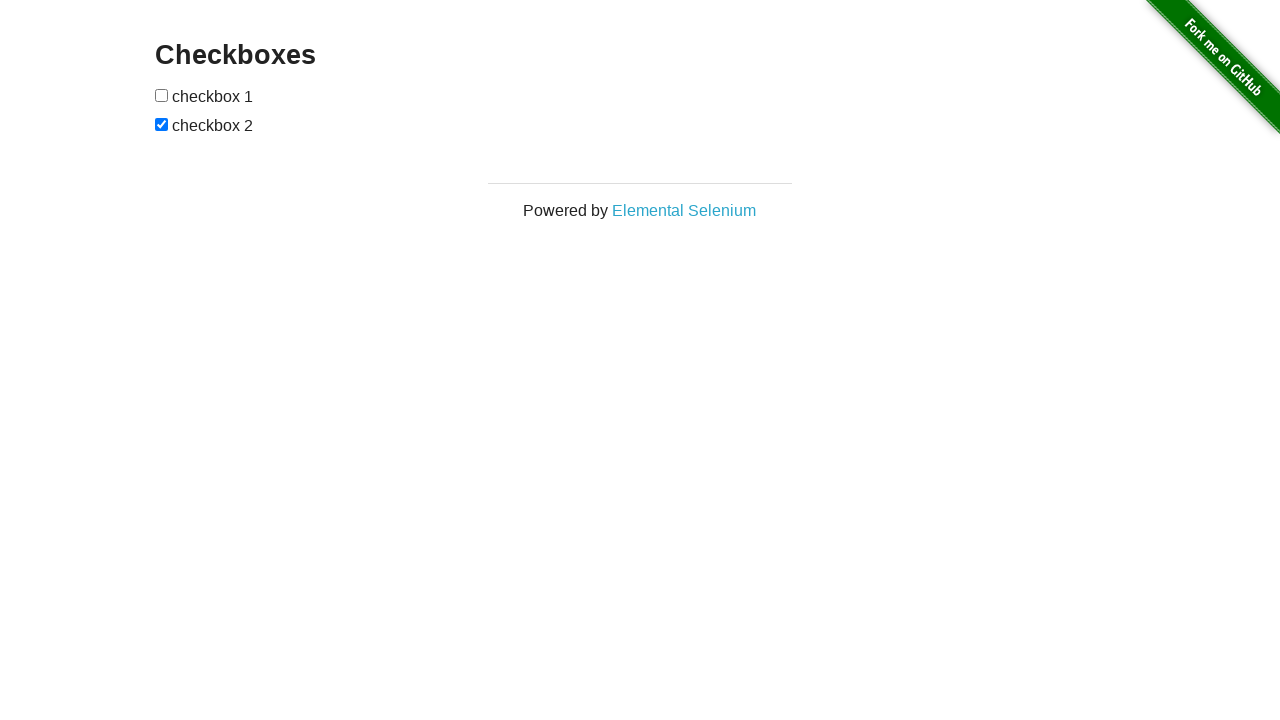

Located checkbox1 element
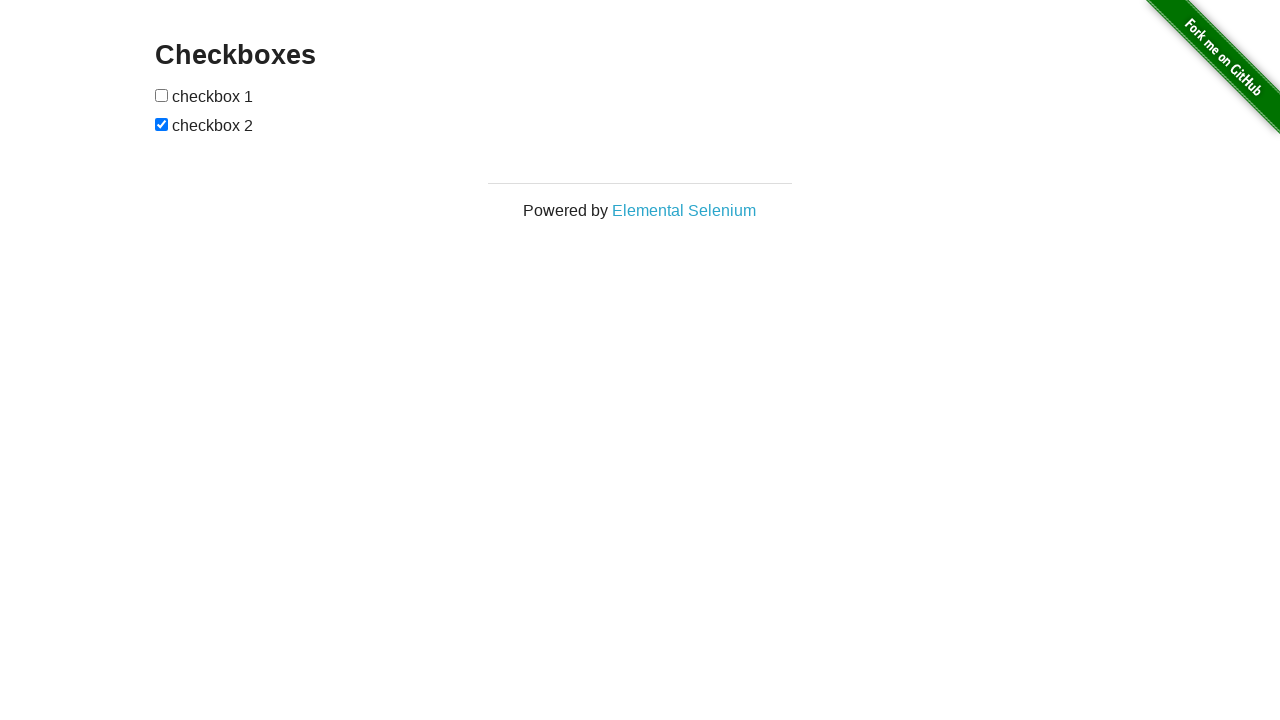

Located checkbox2 element
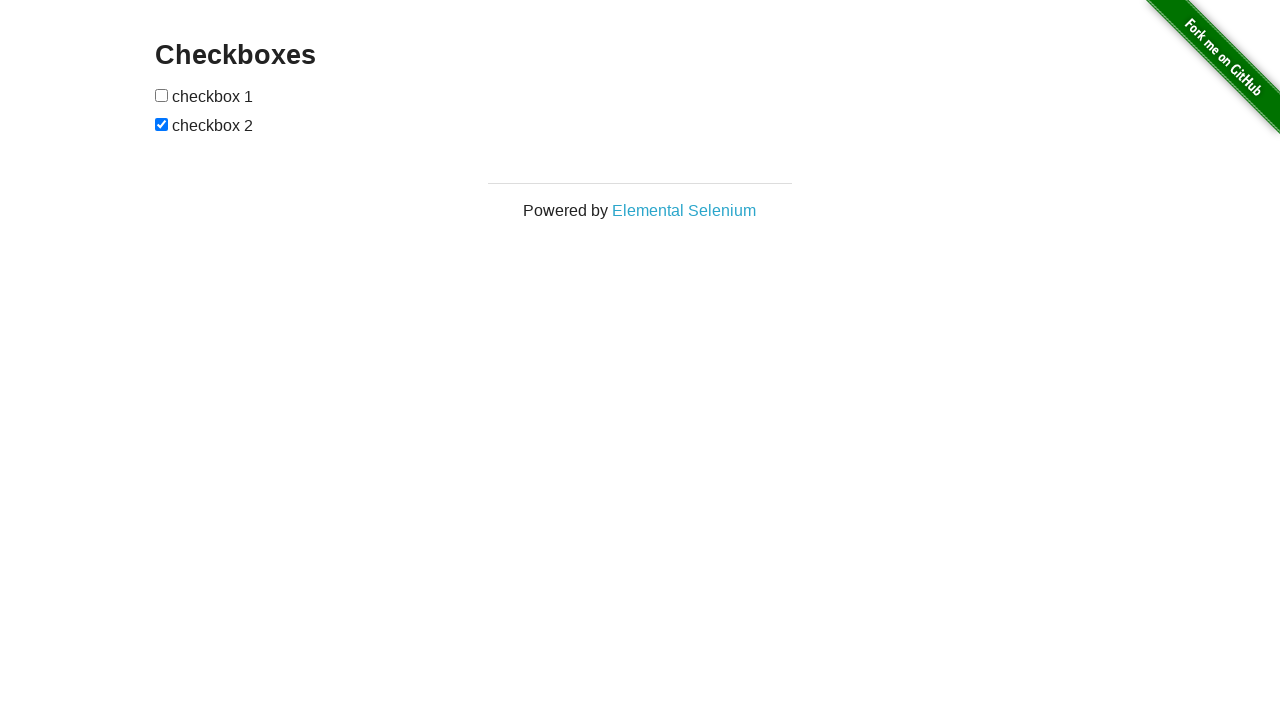

Checked checkbox1 state - it is unchecked
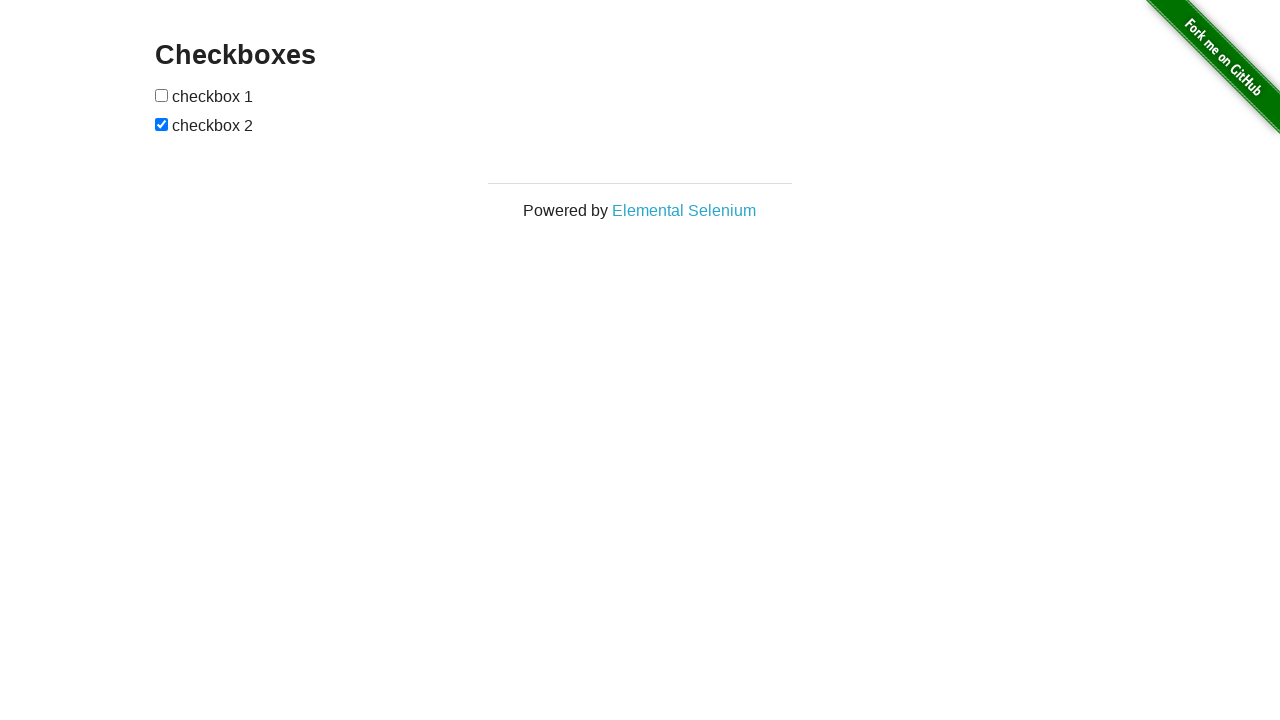

Clicked checkbox1 to select it at (162, 95) on (//input[@type='checkbox'])[1]
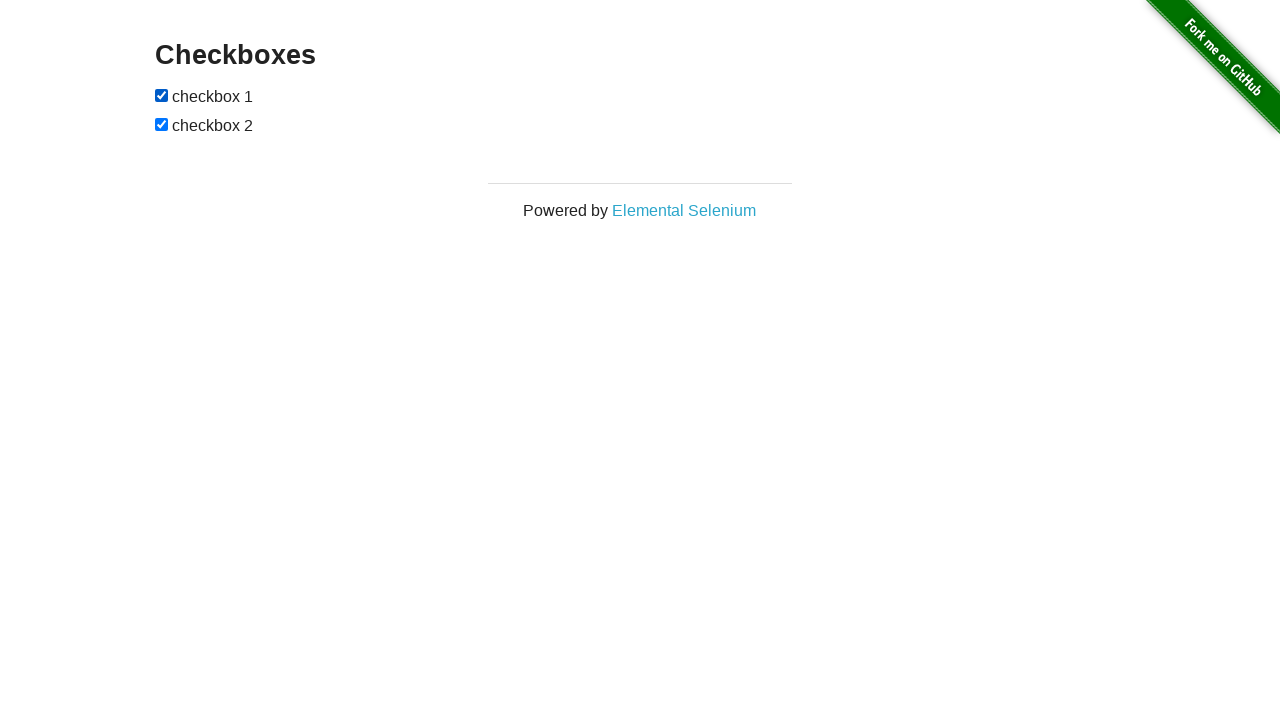

Checked checkbox2 state - it is checked
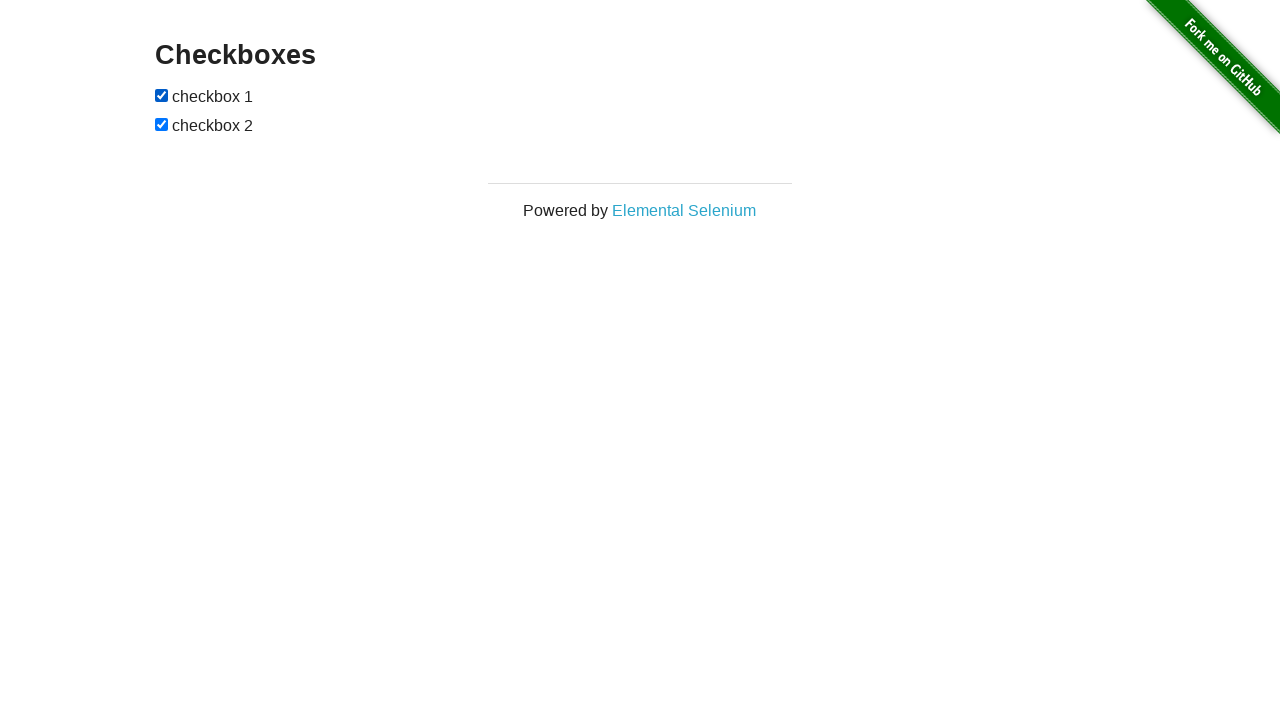

Clicked checkbox2 to uncheck it at (162, 124) on (//input[@type='checkbox'])[2]
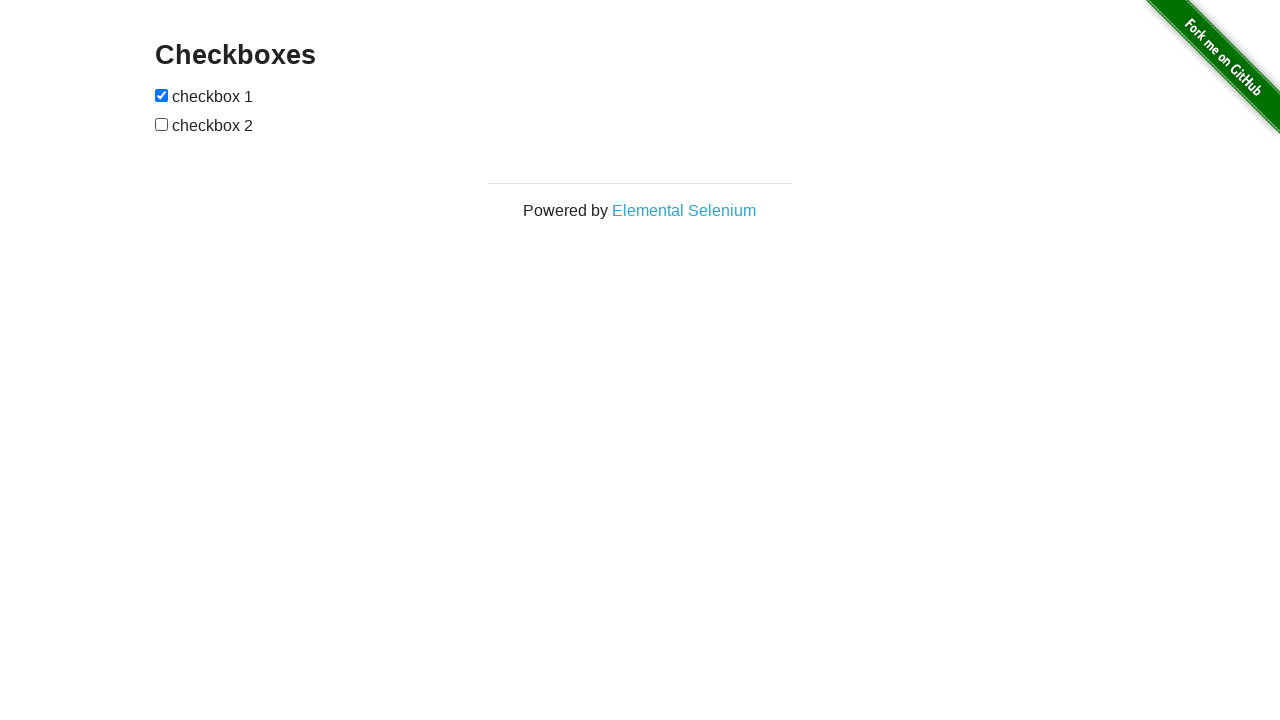

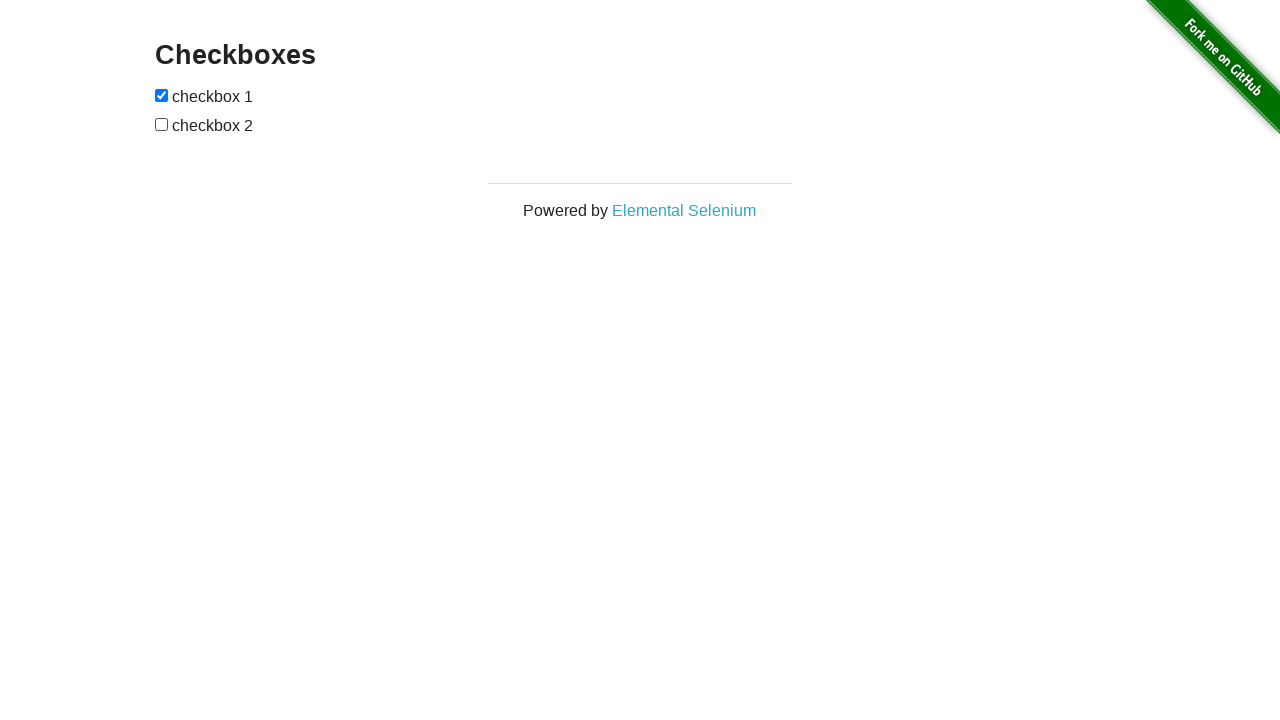